Tests window handling functionality by clicking a link that opens a new window, switching between windows, and verifying titles

Starting URL: http://practice.cydeo.com/windows

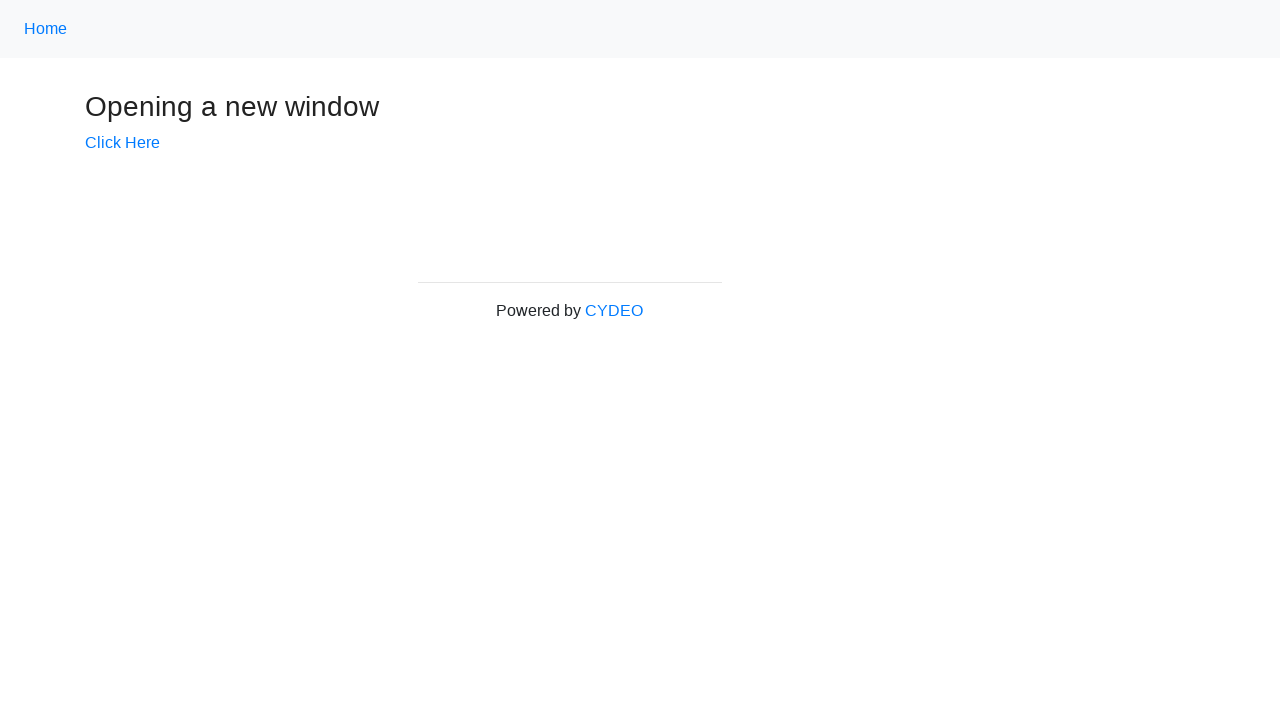

Stored main window handle
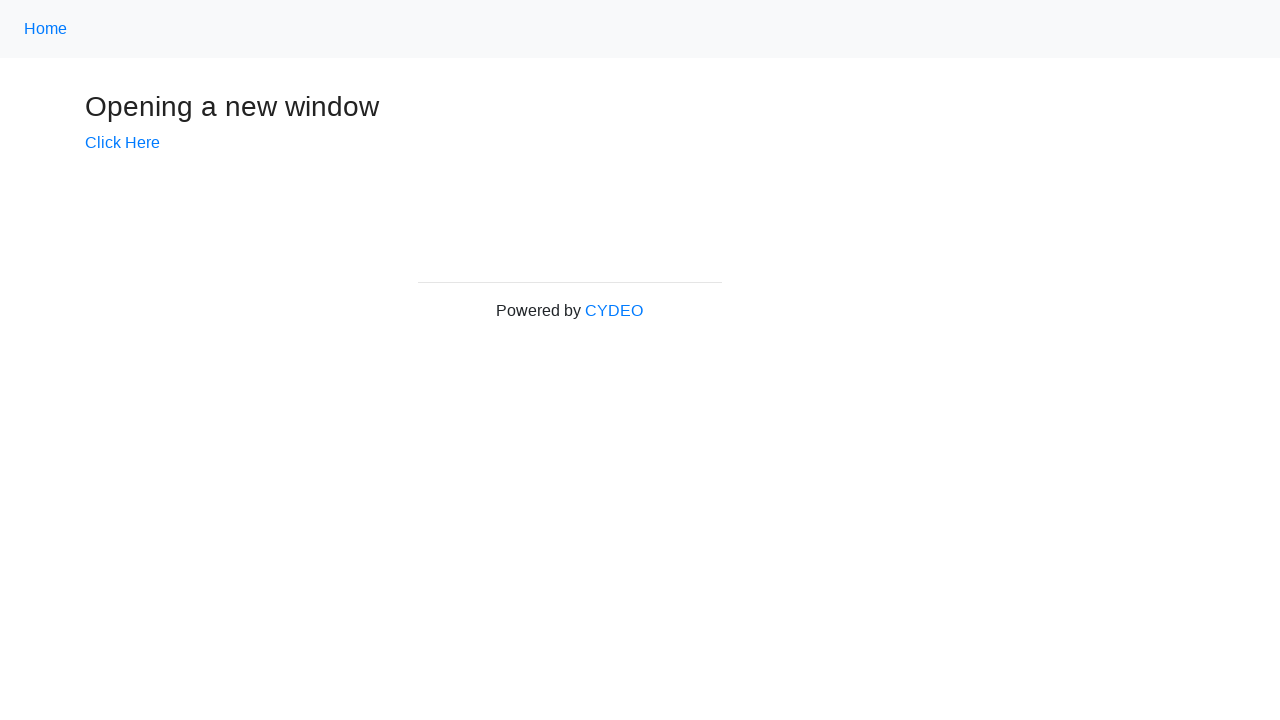

Verified initial page title is 'Windows'
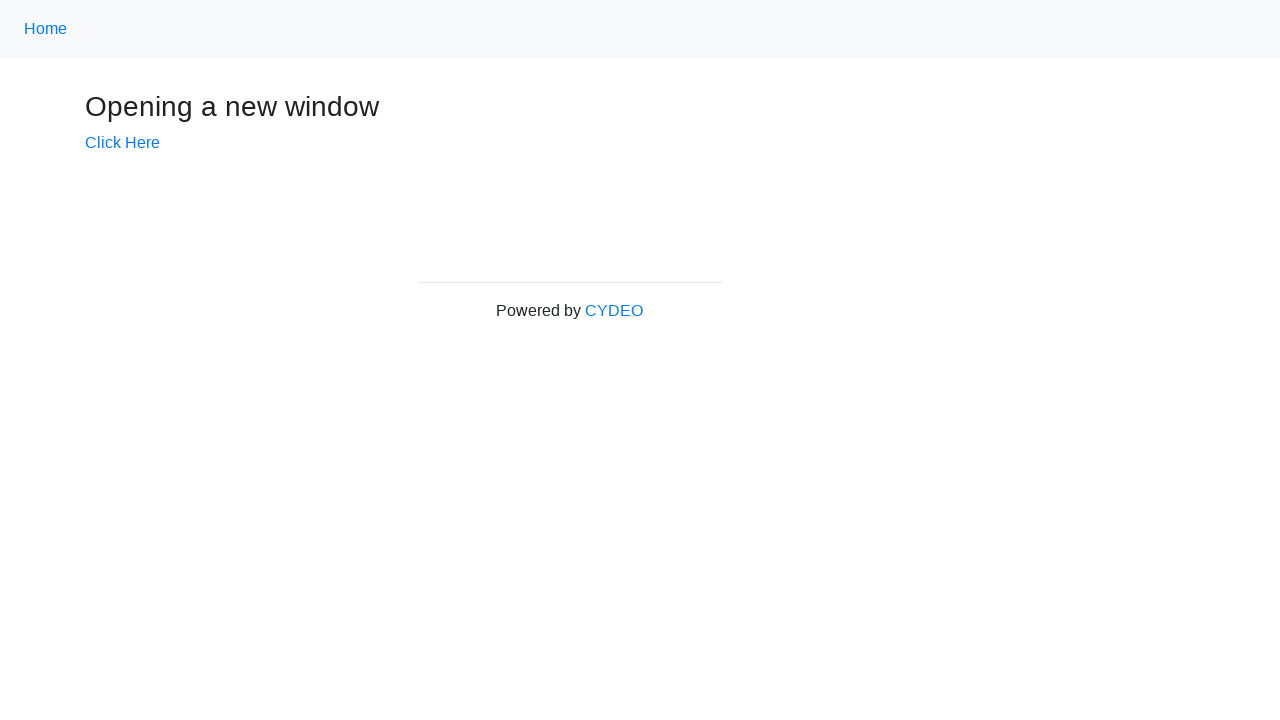

Clicked 'Click Here' link to open new window at (122, 143) on text=Click Here
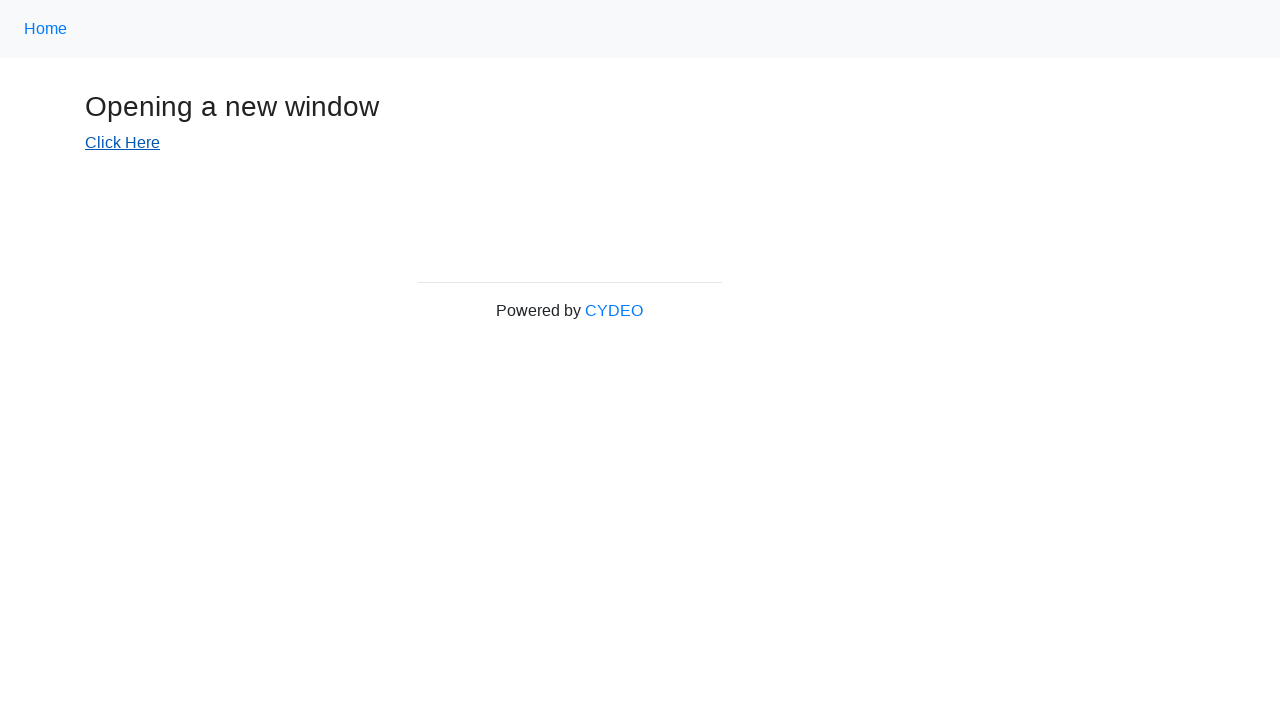

New window opened and captured
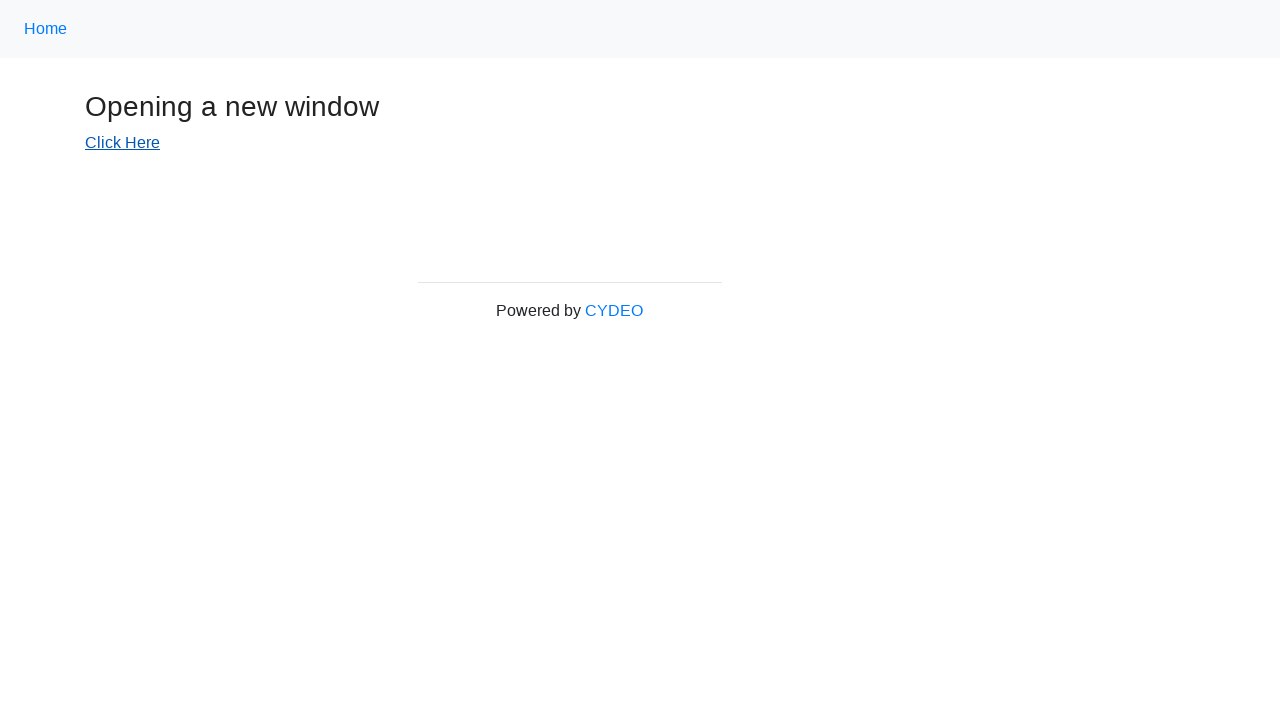

New page finished loading
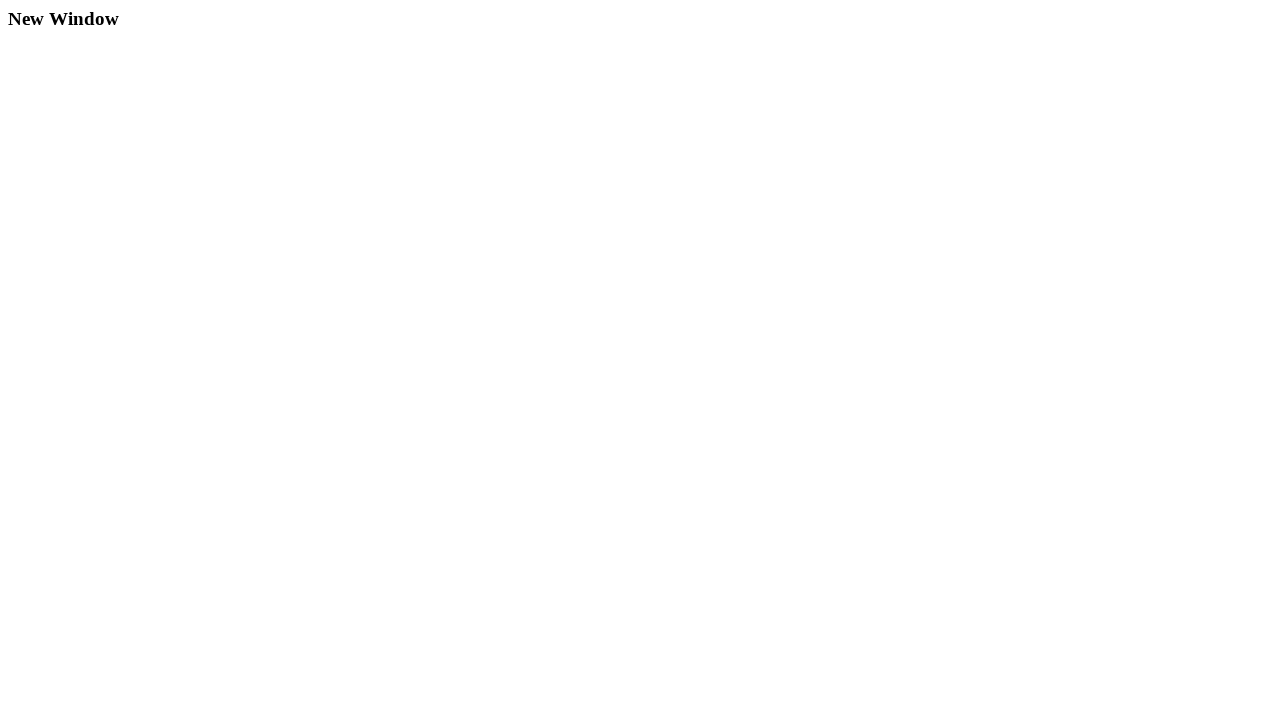

Verified new window title is 'New Window'
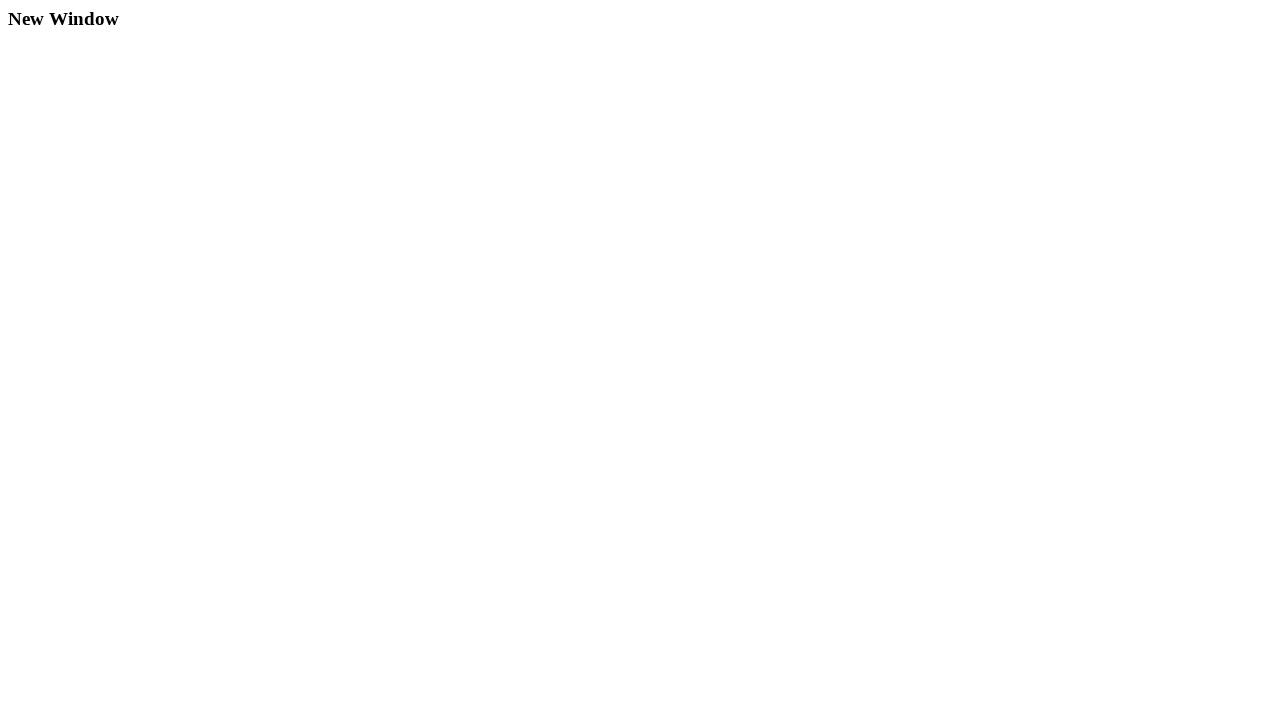

Switched back to main window
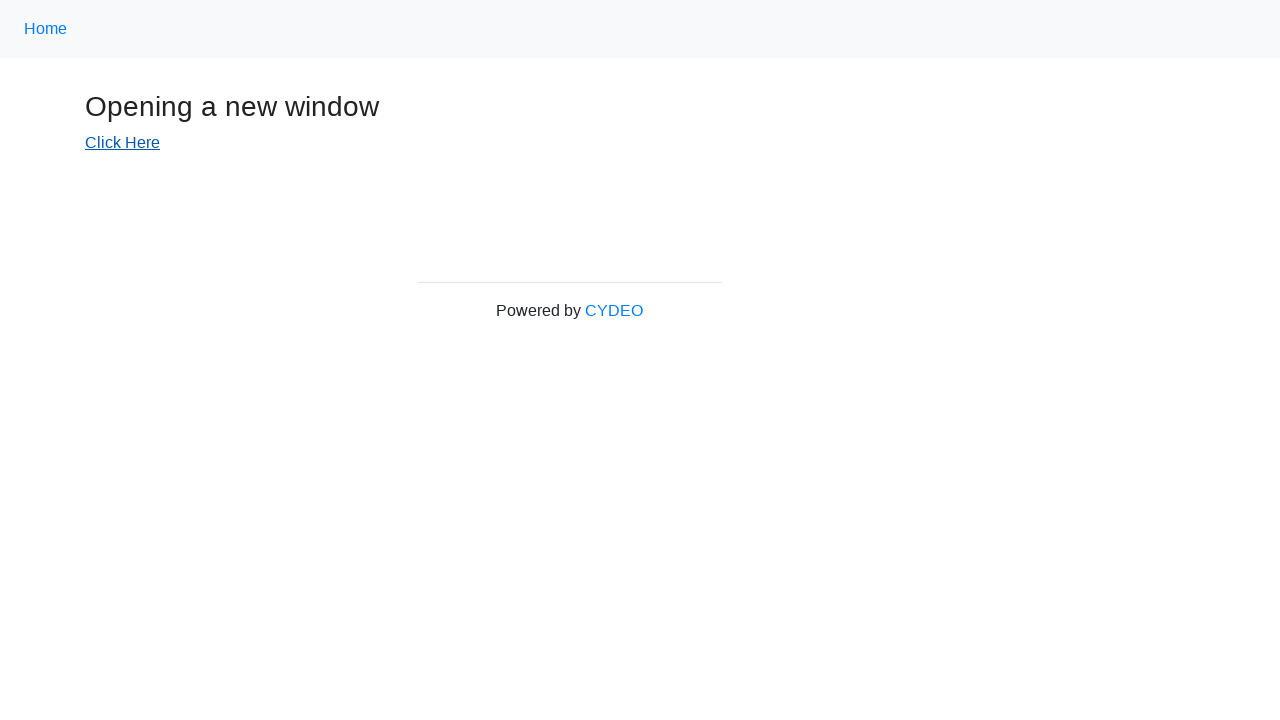

Verified main window title is still 'Windows'
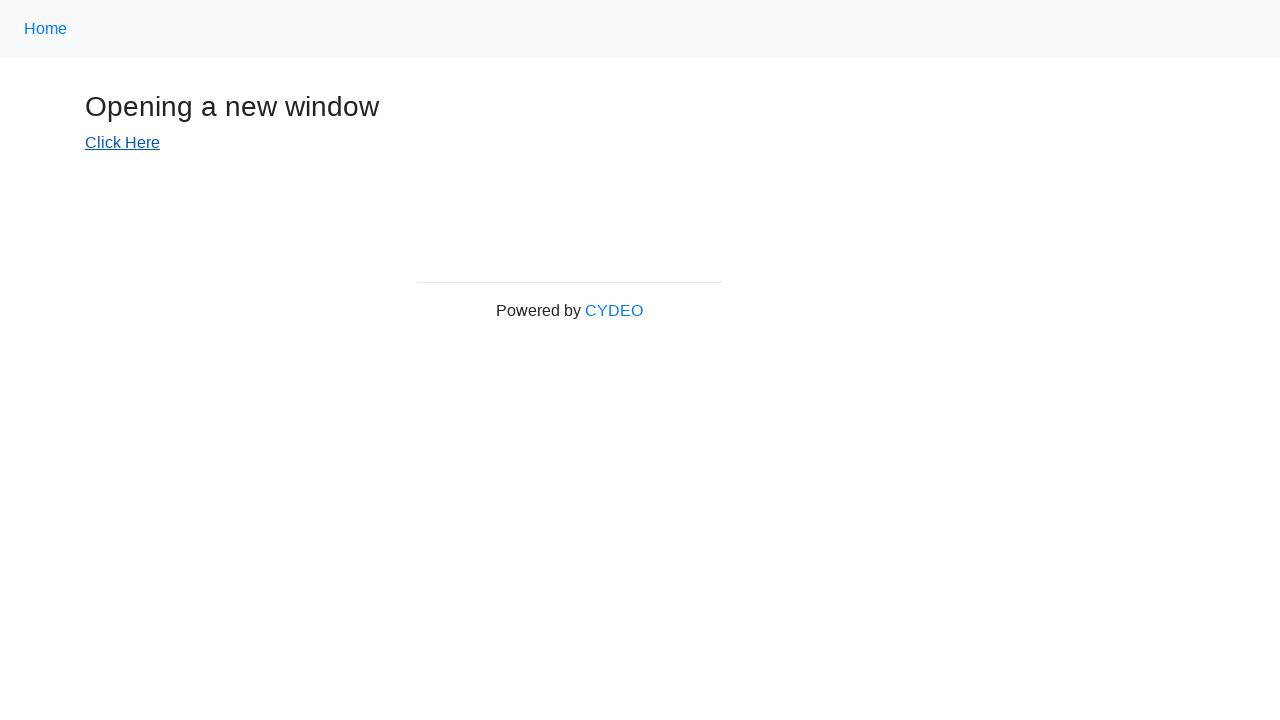

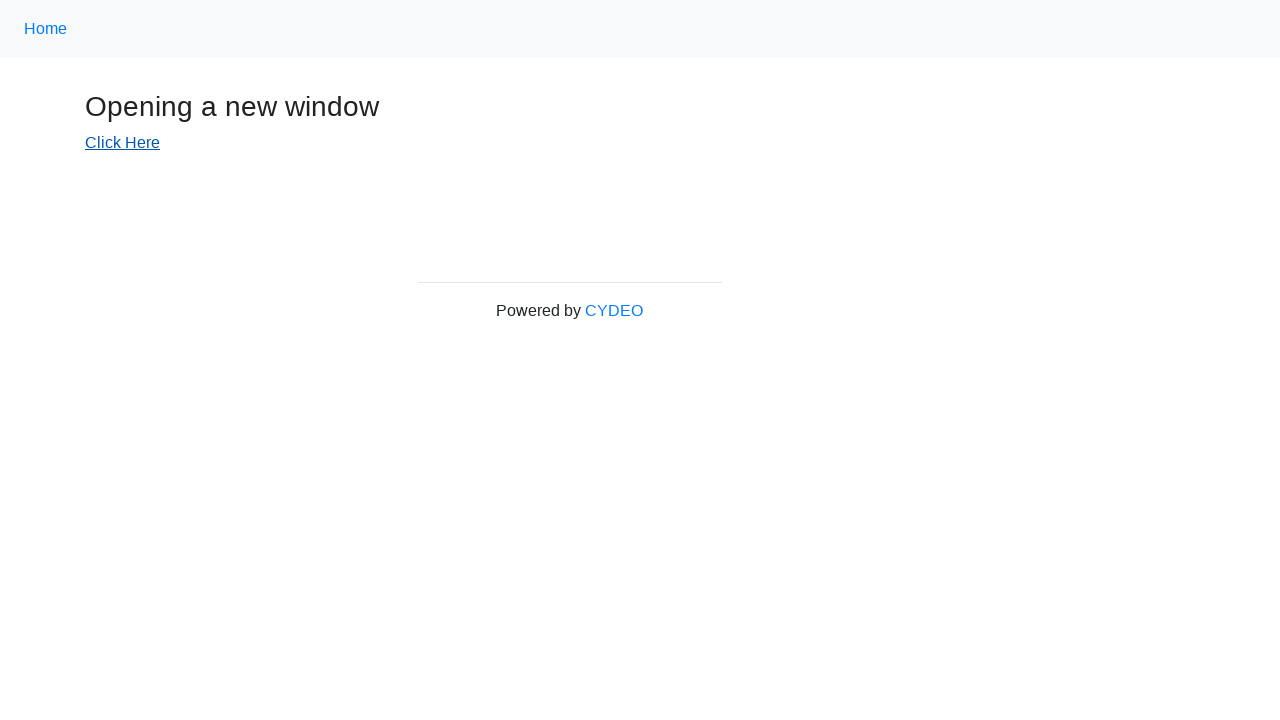